Tests multiple window handling by clicking a link that opens a new window, switching to the new window to verify its content, then switching back to the parent window to verify its content.

Starting URL: http://the-internet.herokuapp.com/

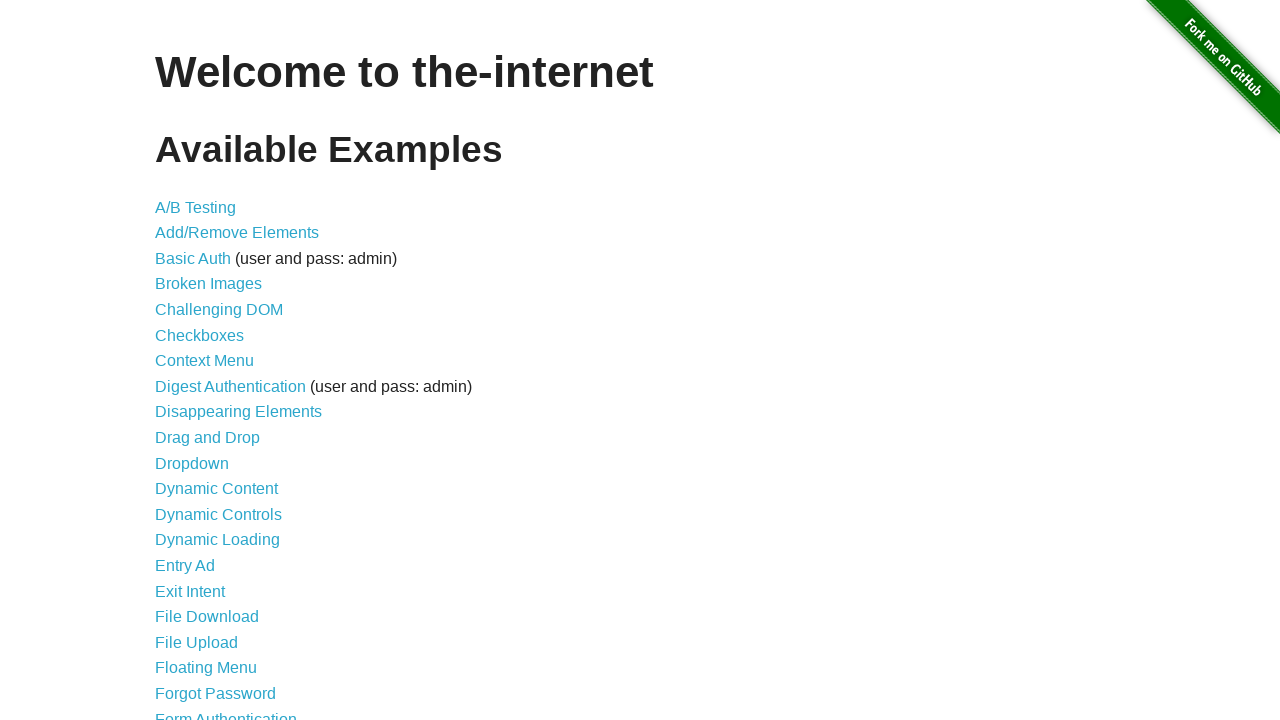

Clicked on 'Multiple Windows' link at (218, 369) on text=Multiple Windows
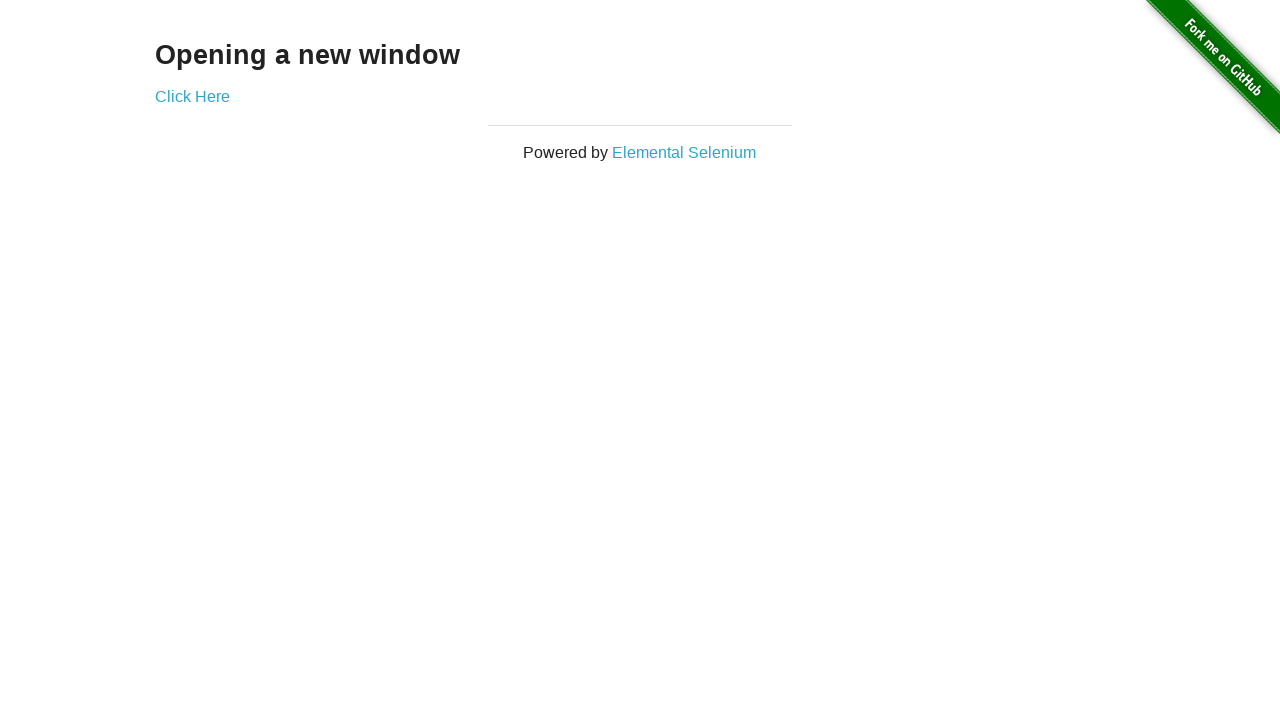

Clicked link to open new window at (192, 96) on a[href*='windows']
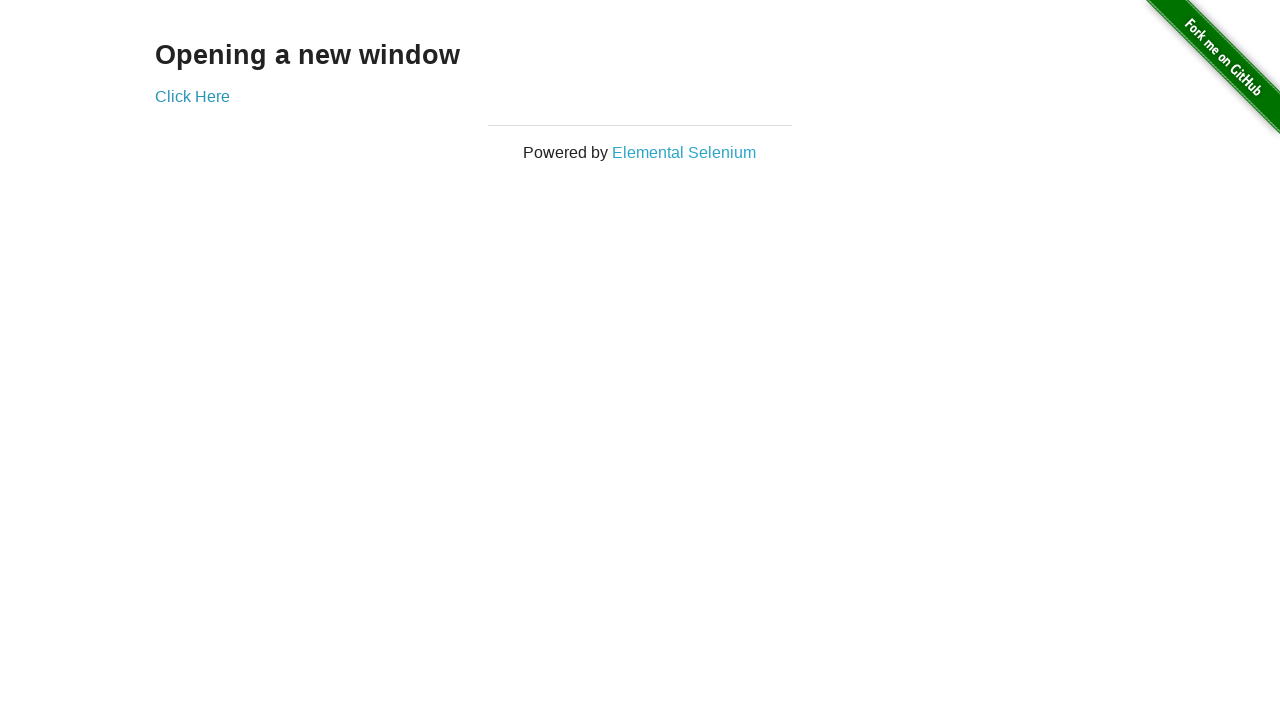

Captured new window handle
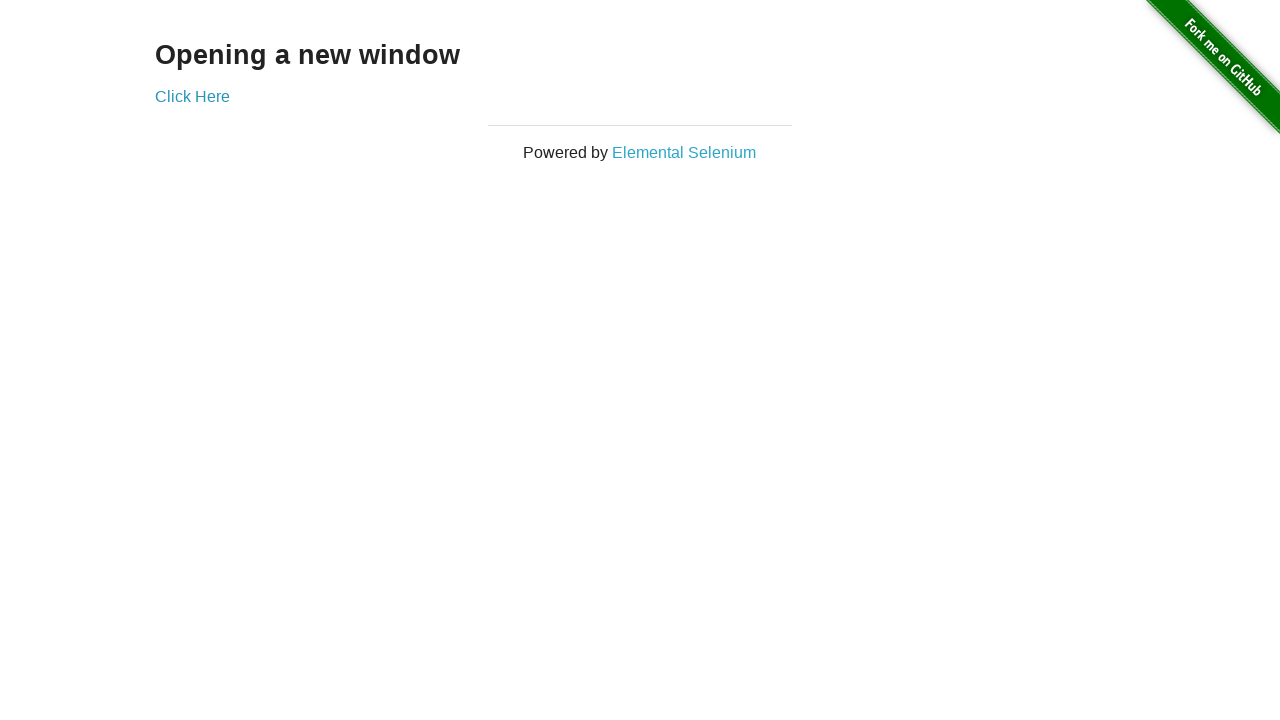

New window content loaded, waited for h3 element
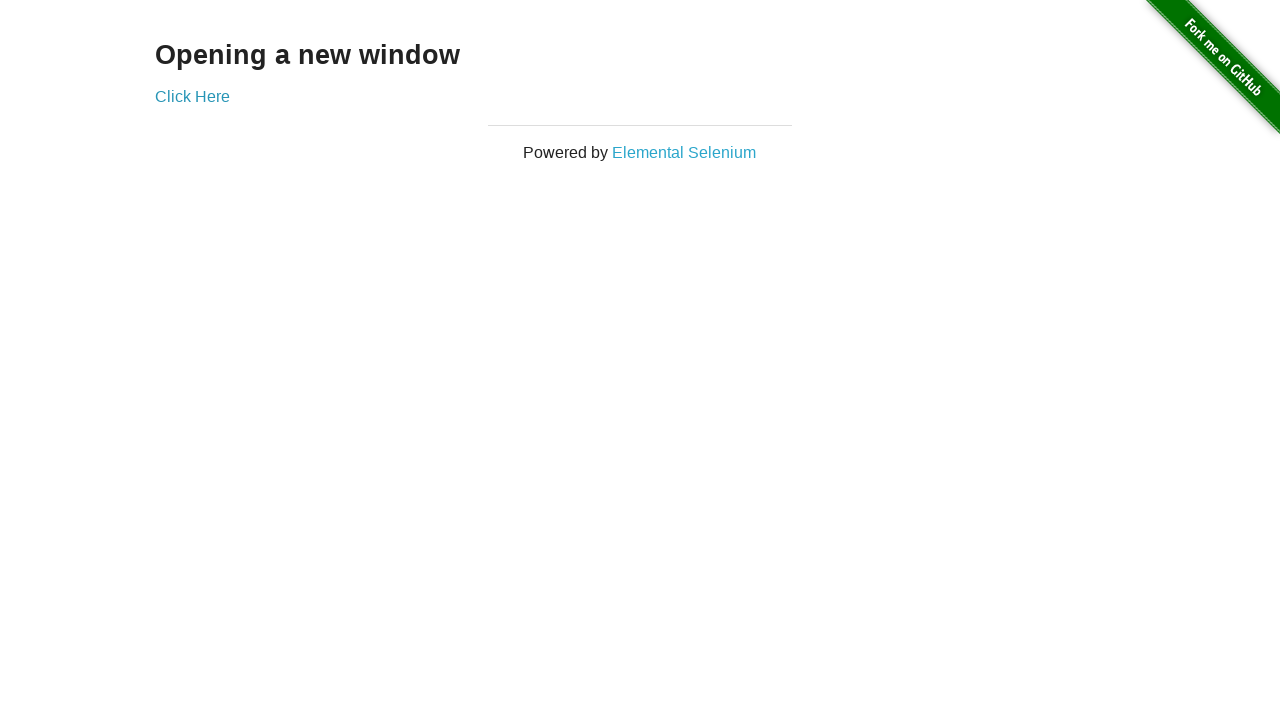

Extracted new window heading text: 'New Window'
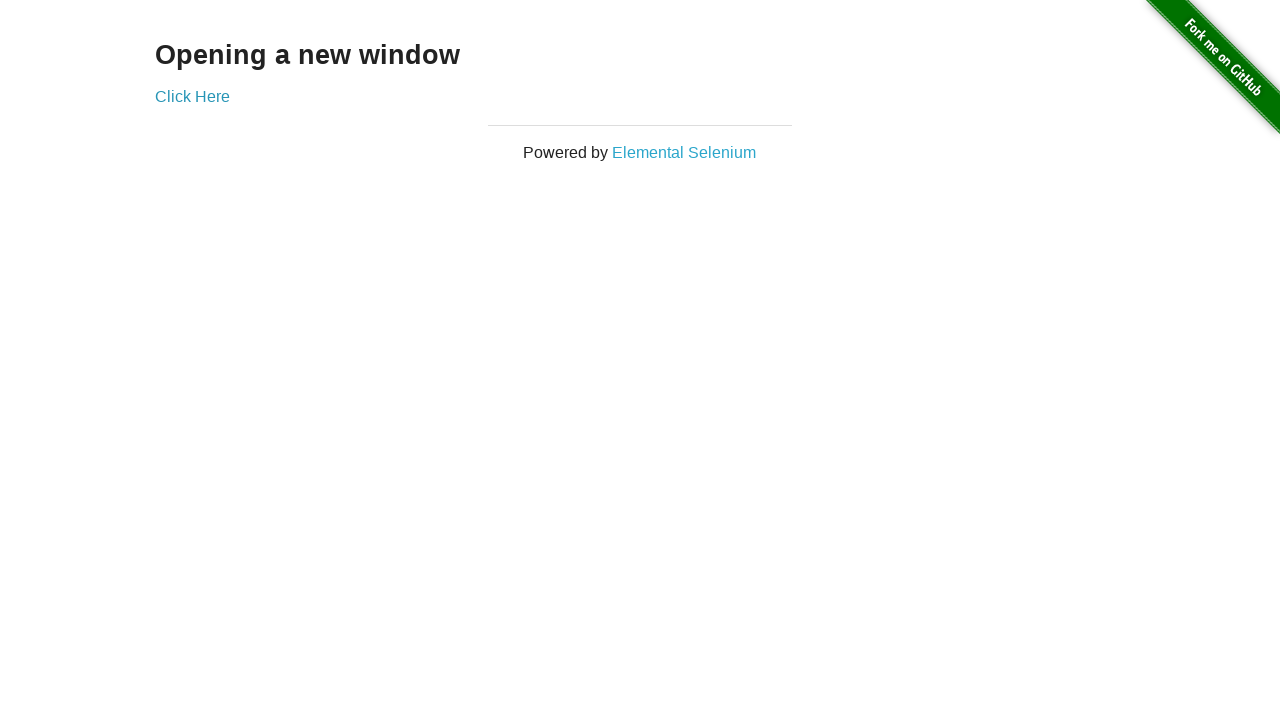

Switched back to parent window
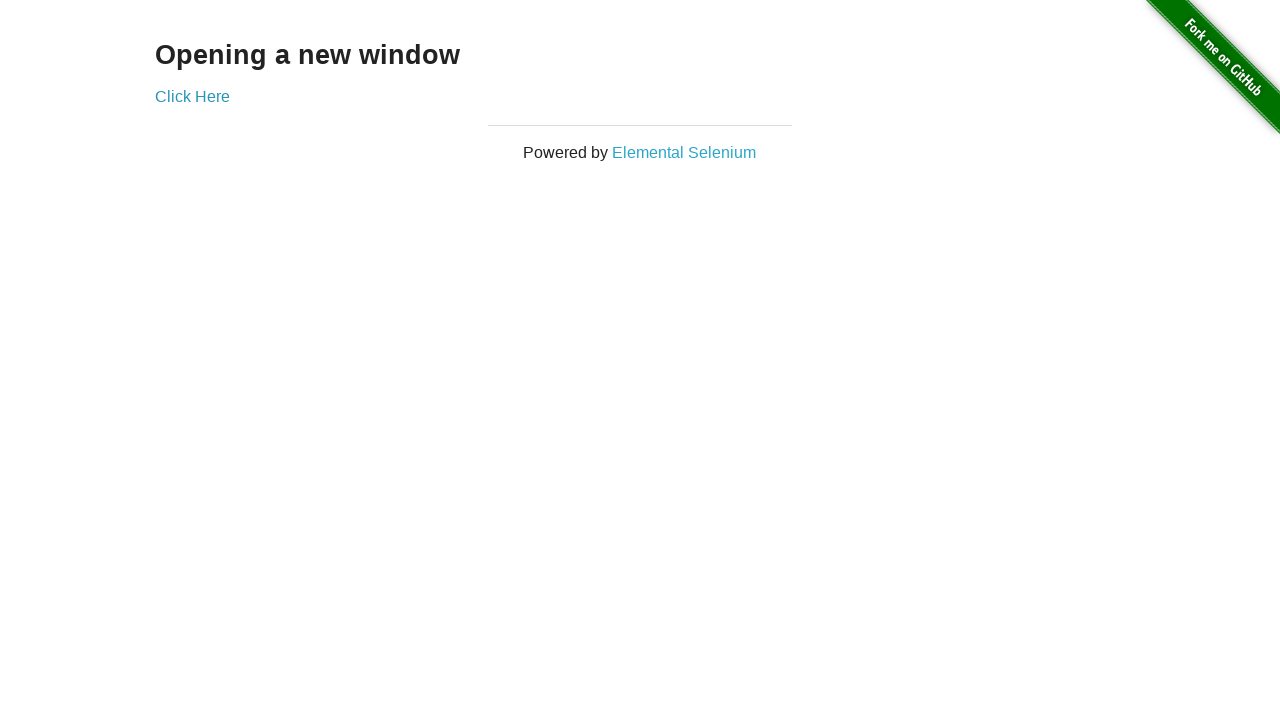

Extracted parent window heading text: 'Opening a new window'
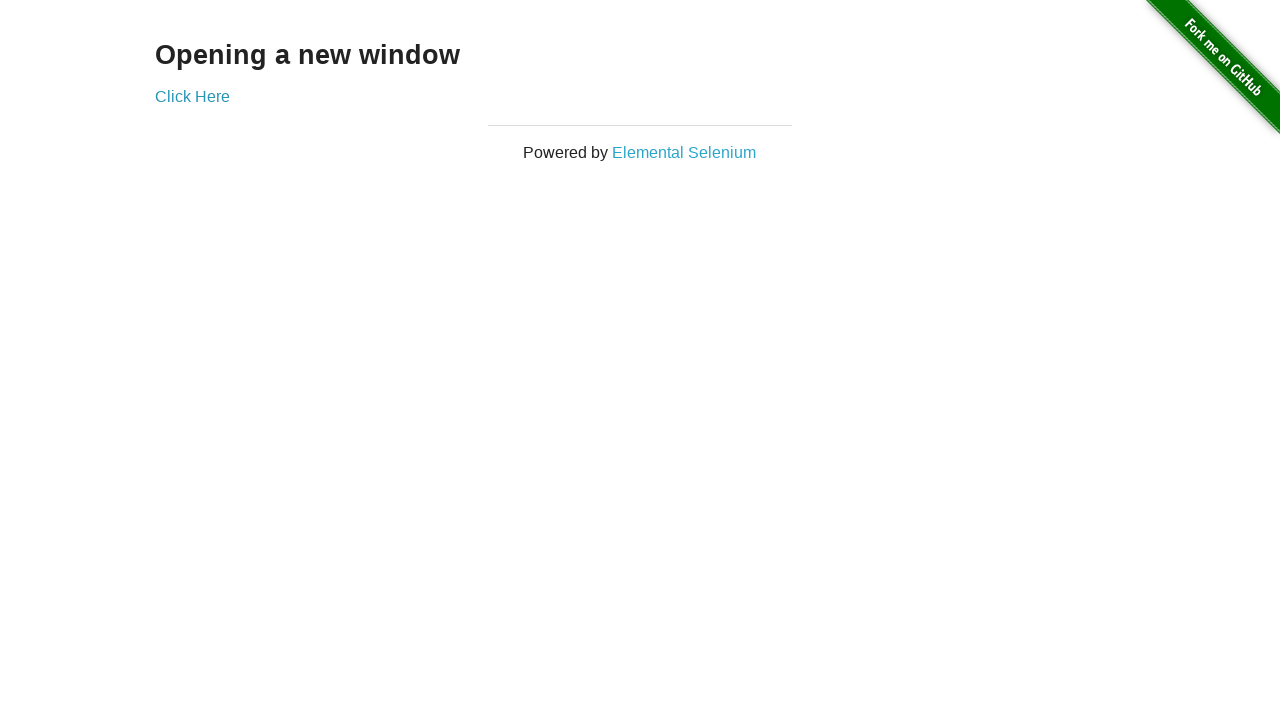

Closed new window
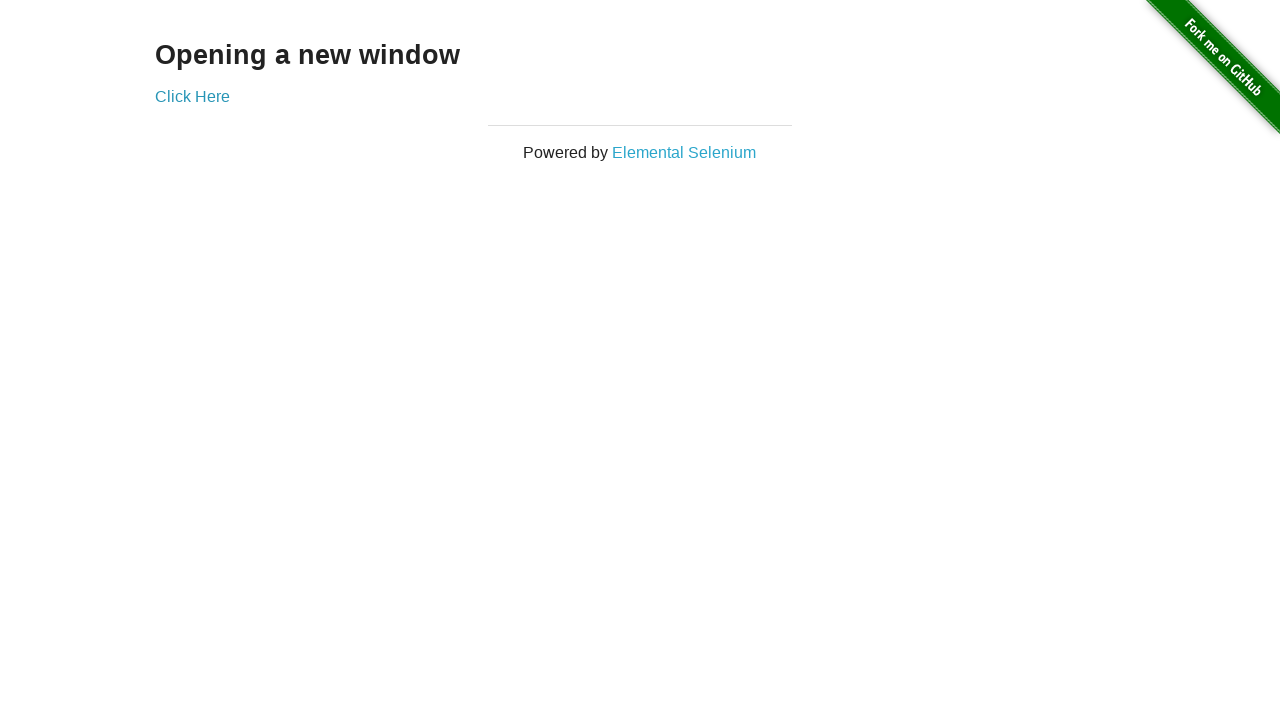

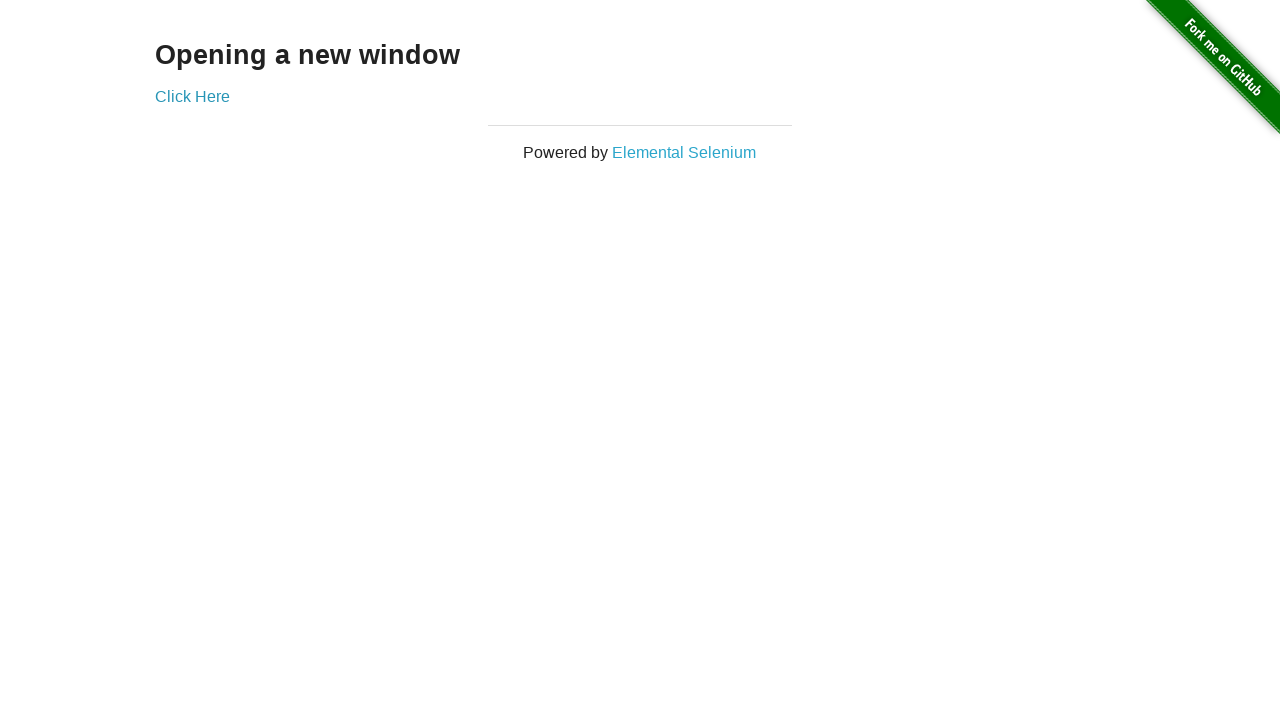